Tests the Hindi text-to-voice converter by selecting a voice option, entering text, and submitting the form

Starting URL: https://www.narakeet.com/languages/hindi-text-to-voice/

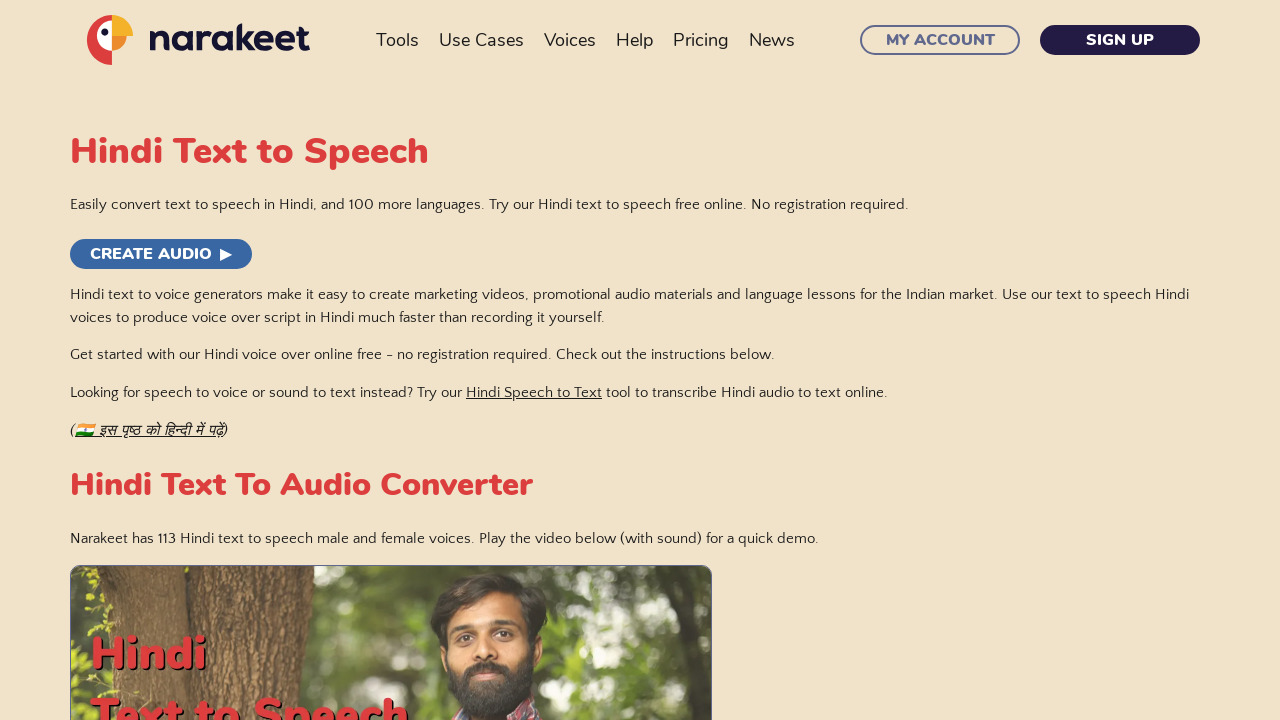

Selected 'nitesh' voice option from dropdown on #cfgVideoVoice
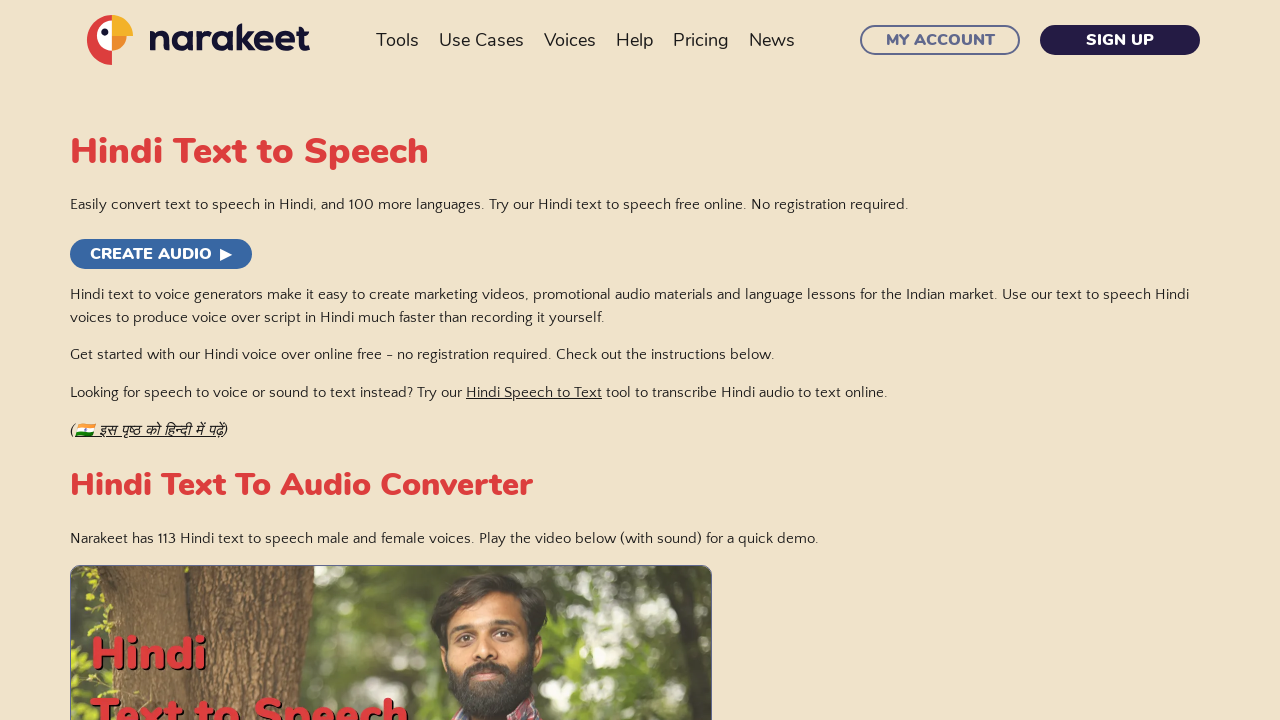

Entered Hindi text into textarea: 'यह एक परीक्षण संदेश है जो हिंदी में लिखा गया है' on textarea[name="unparsedScript"]
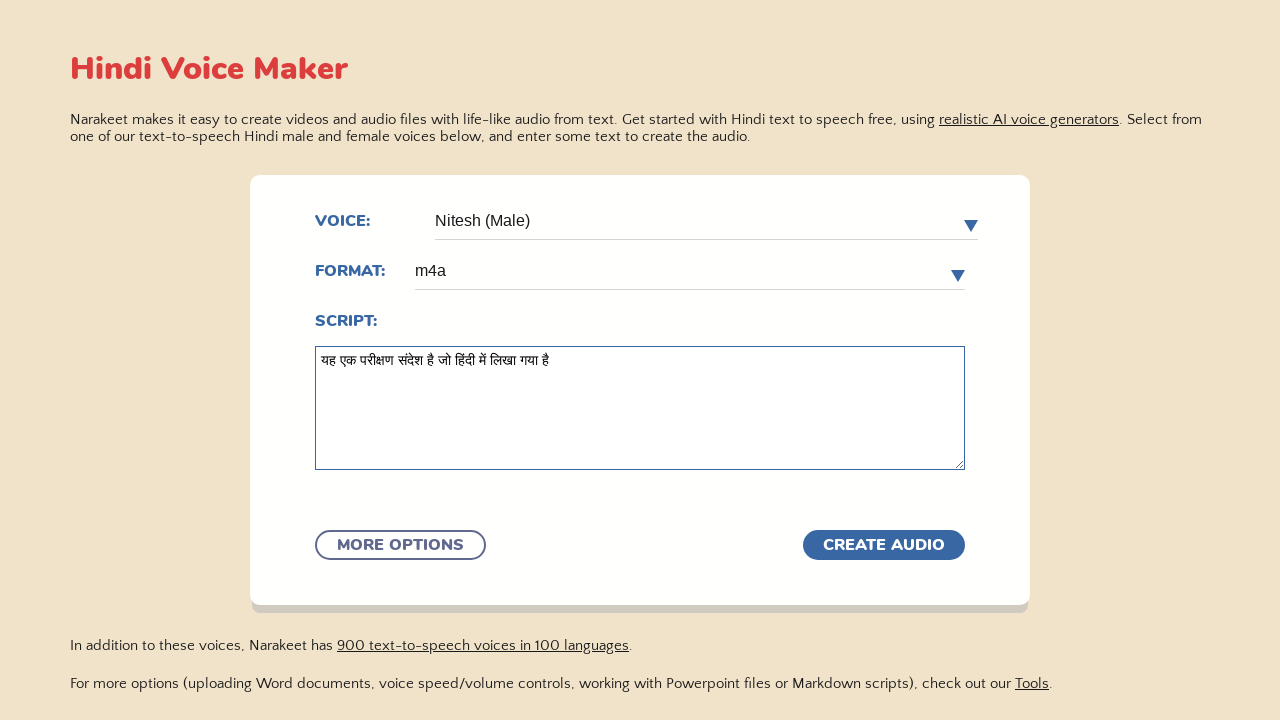

Clicked submit button to convert Hindi text to voice at (400, 545) on input[type="submit"]
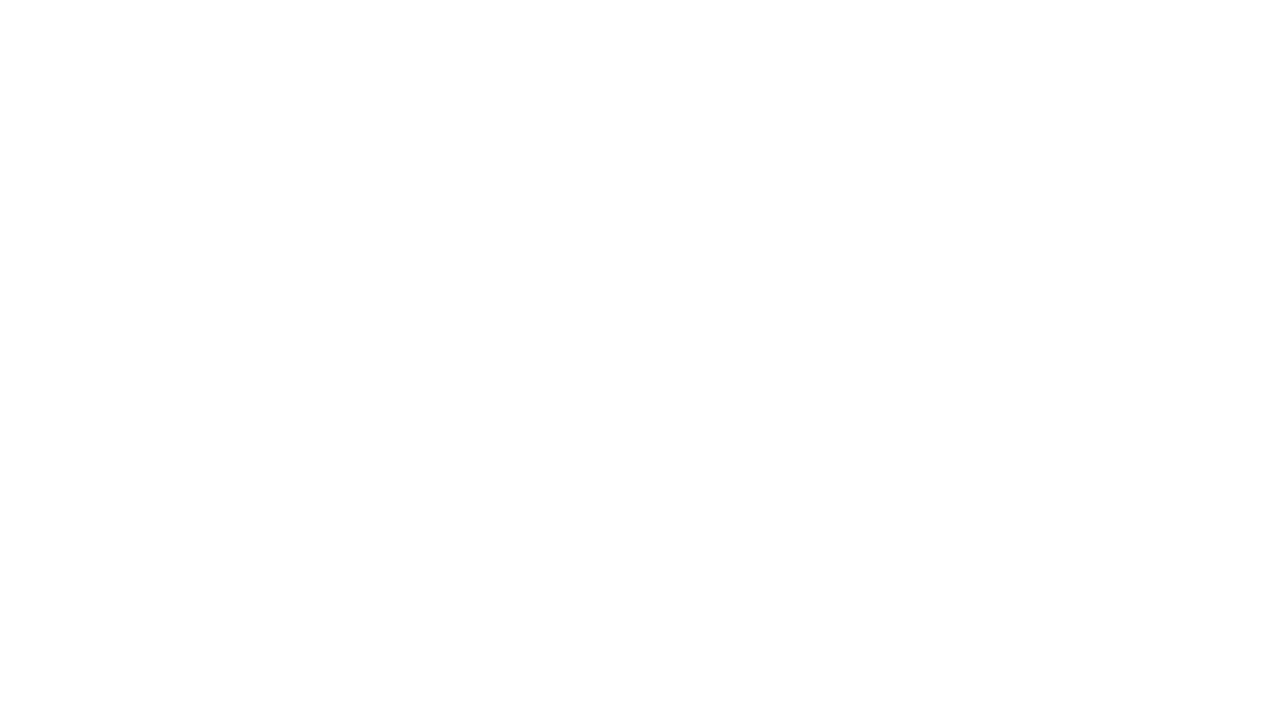

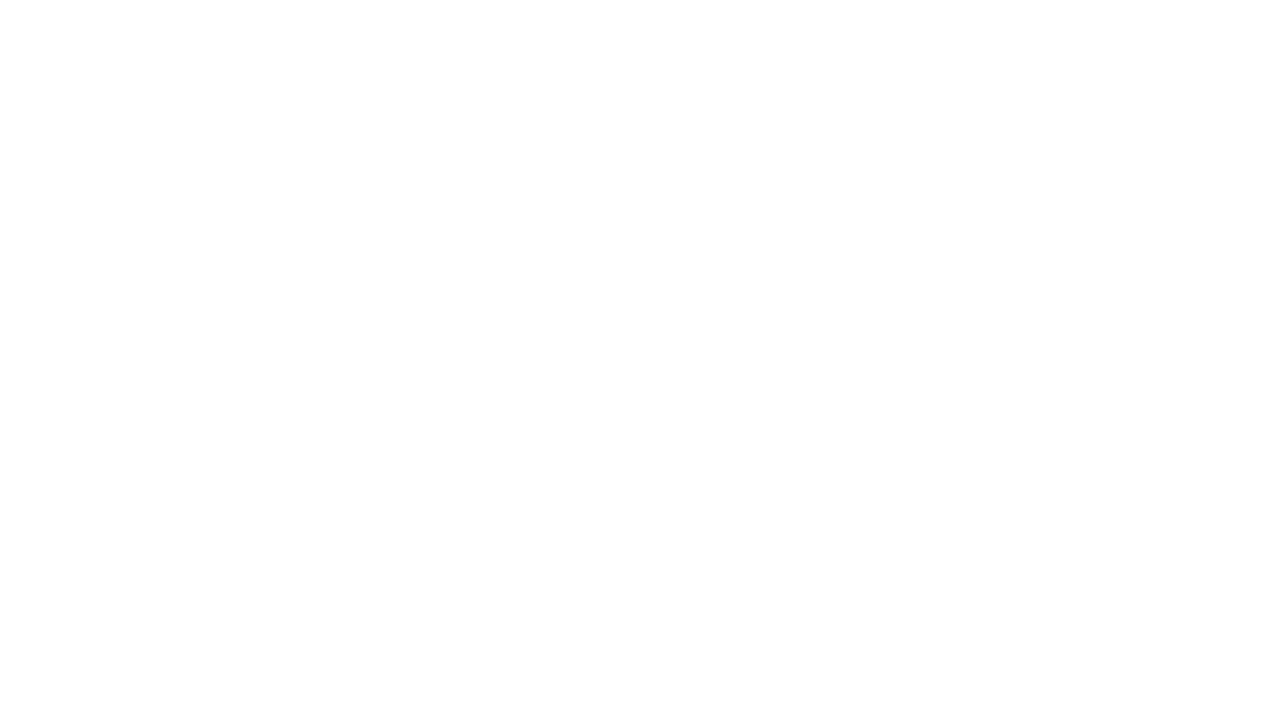